Tests search functionality on a Katalon demo e-commerce site by entering "Flying Ninja" in the search field and clicking the search button

Starting URL: https://cms.demo.katalon.com/

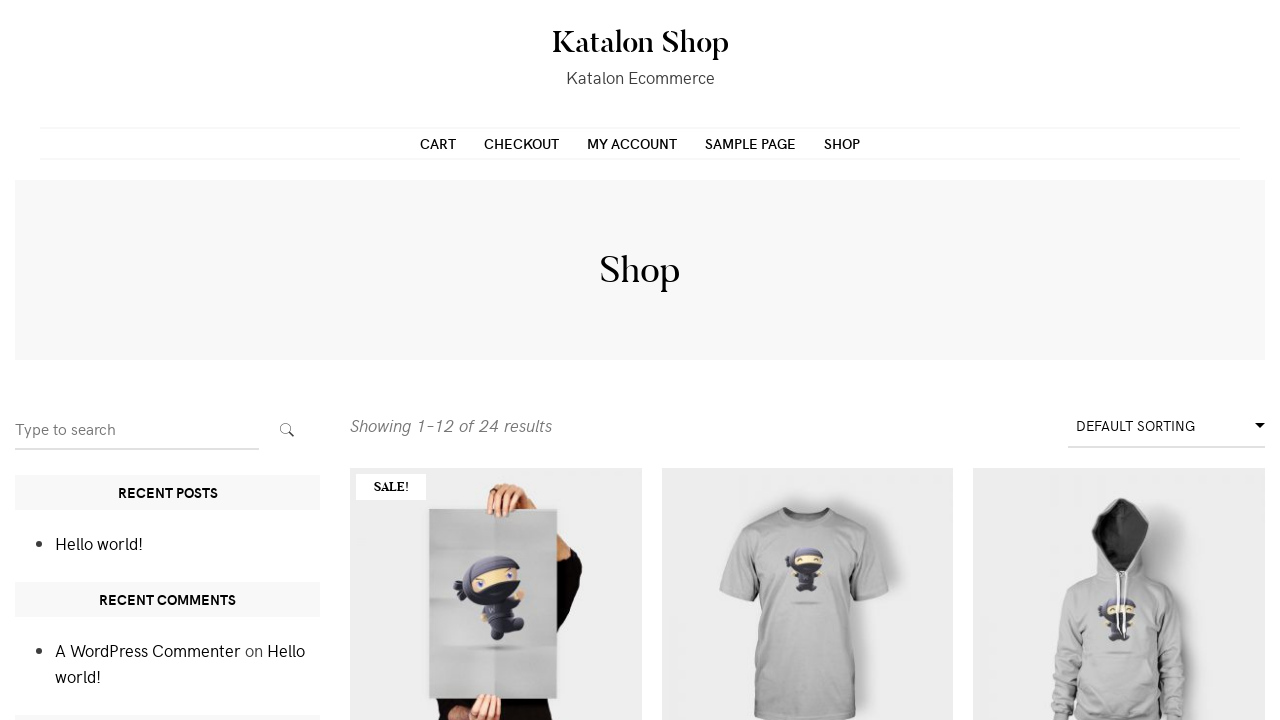

Filled search field with 'Flying Ninja' on //section[@id='search-2']/form/label/input
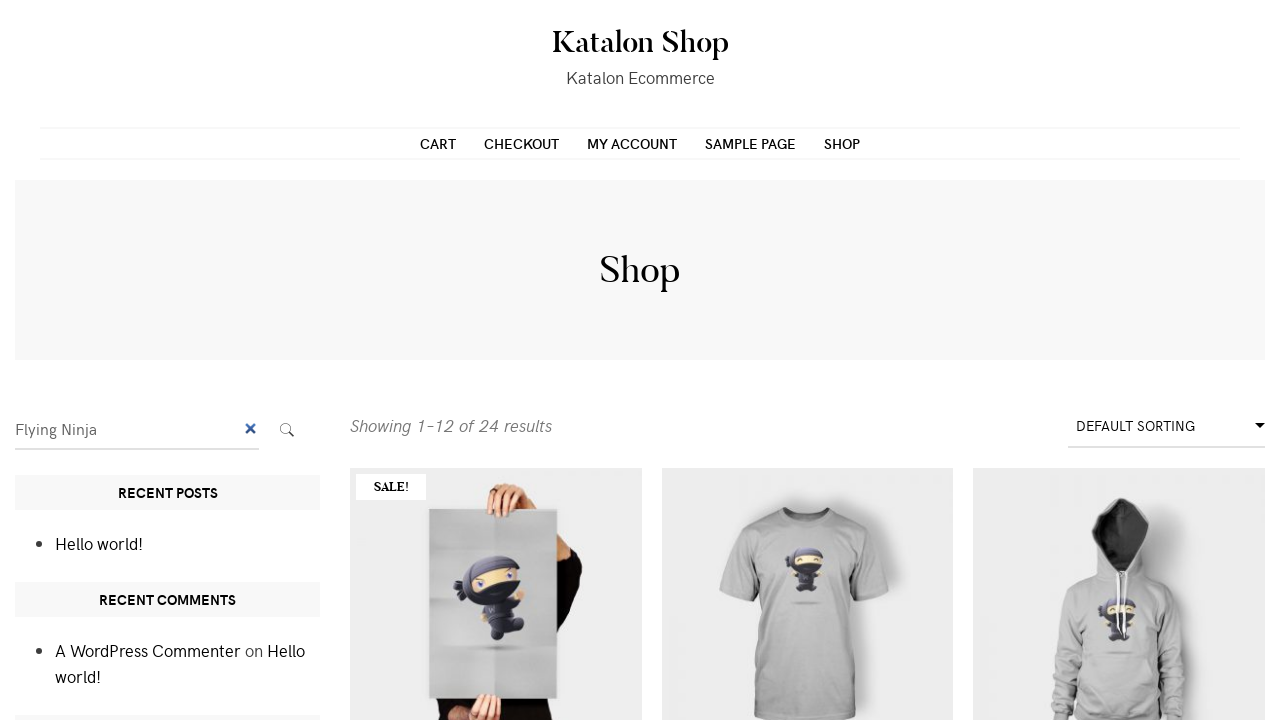

Clicked search button to search for 'Flying Ninja' at (287, 430) on xpath=//section[@id='search-2']/form/button
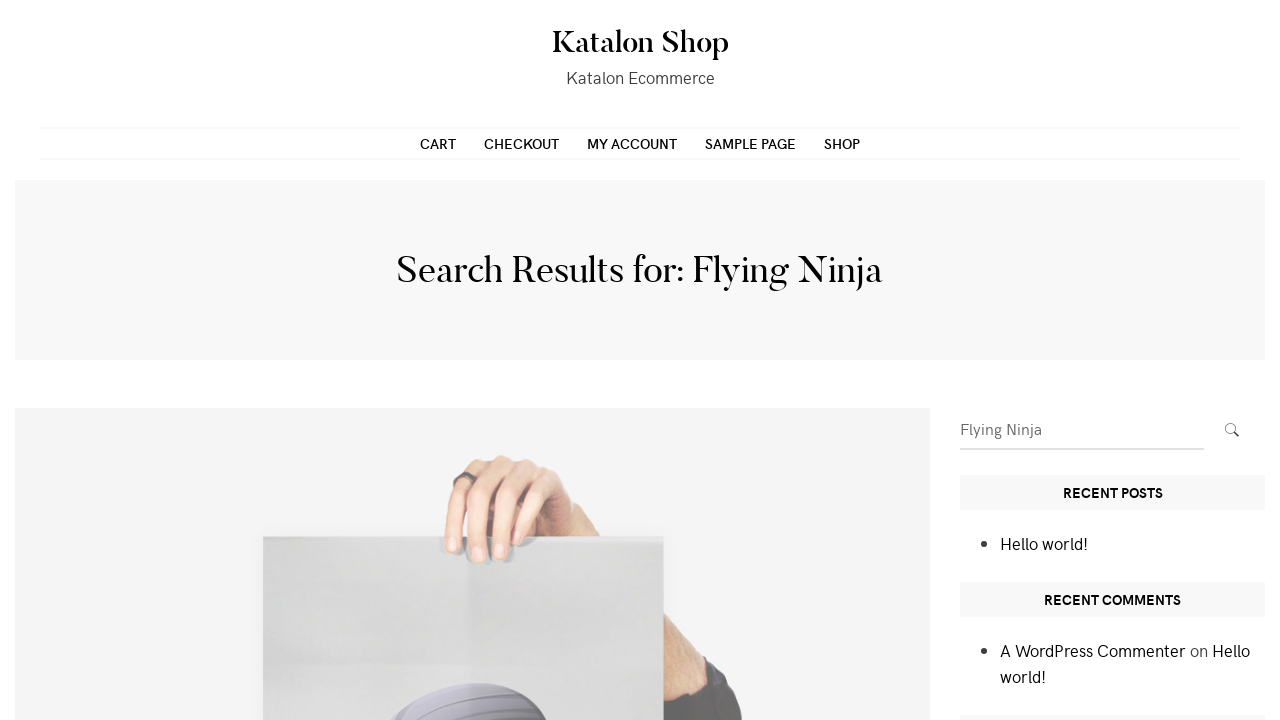

Search results page loaded successfully
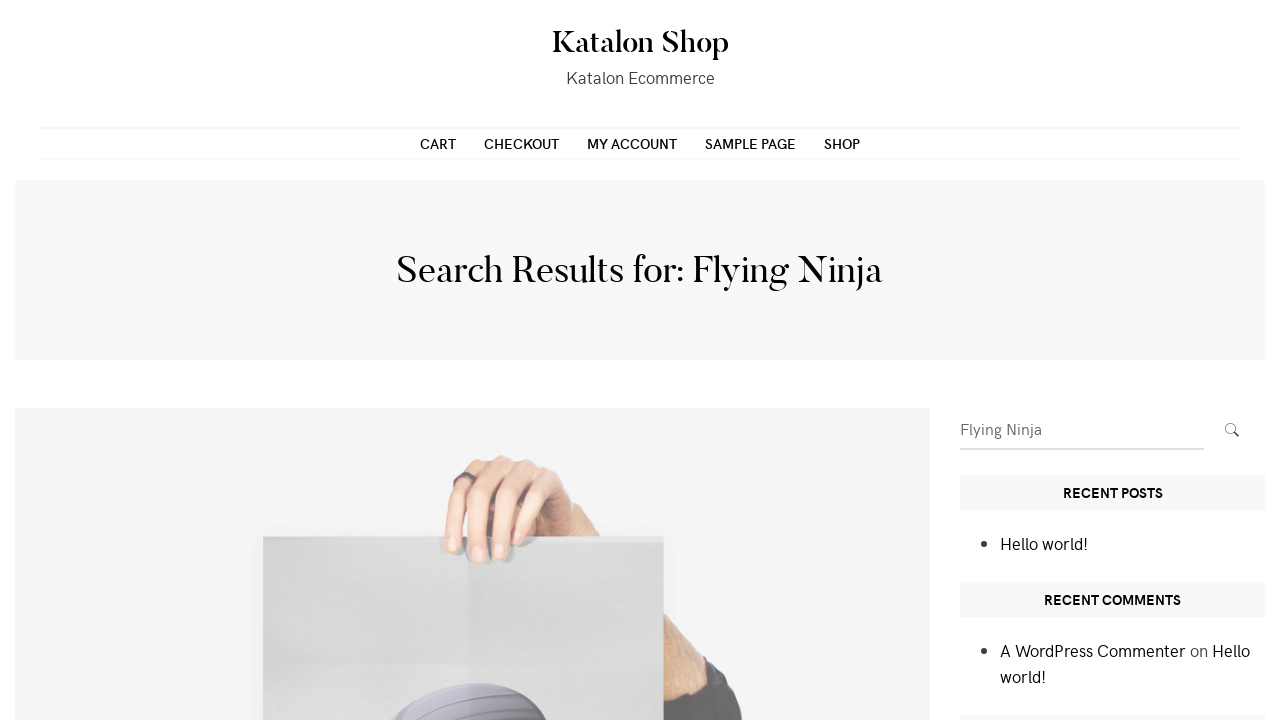

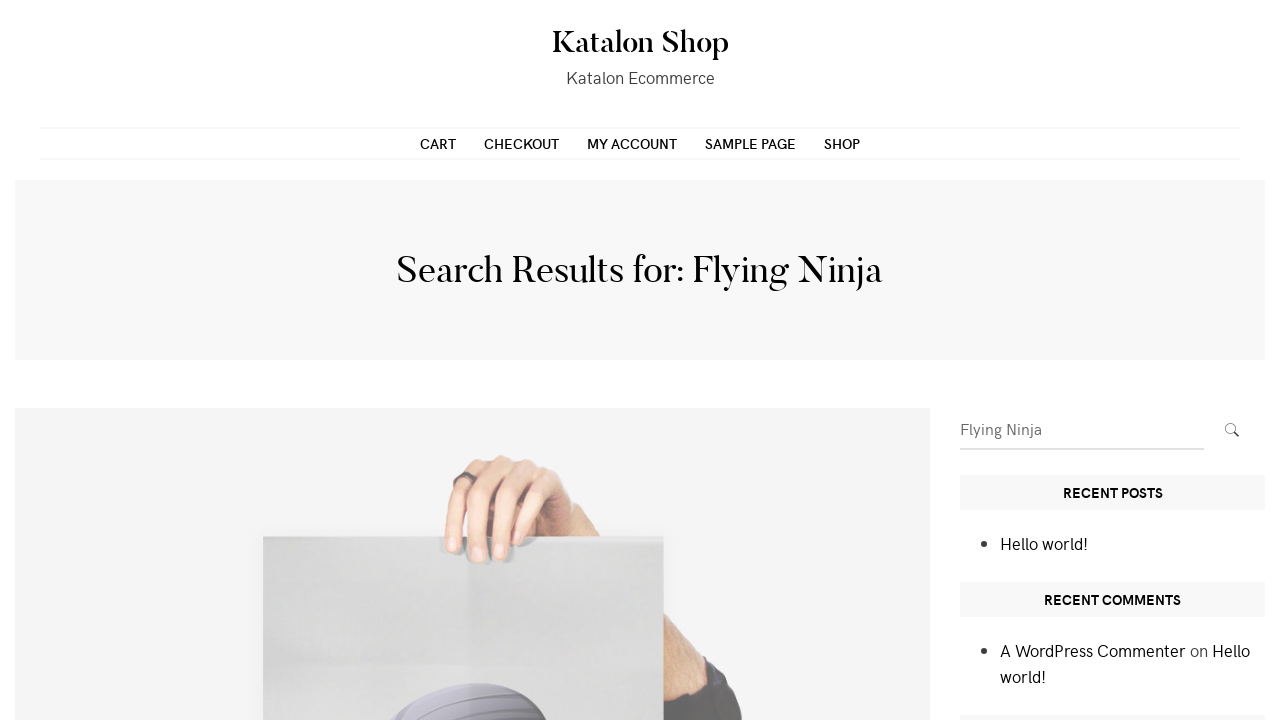